Navigates to Demoblaze store and locates the price element of Sony Xperia Z5 product

Starting URL: https://www.demoblaze.com/

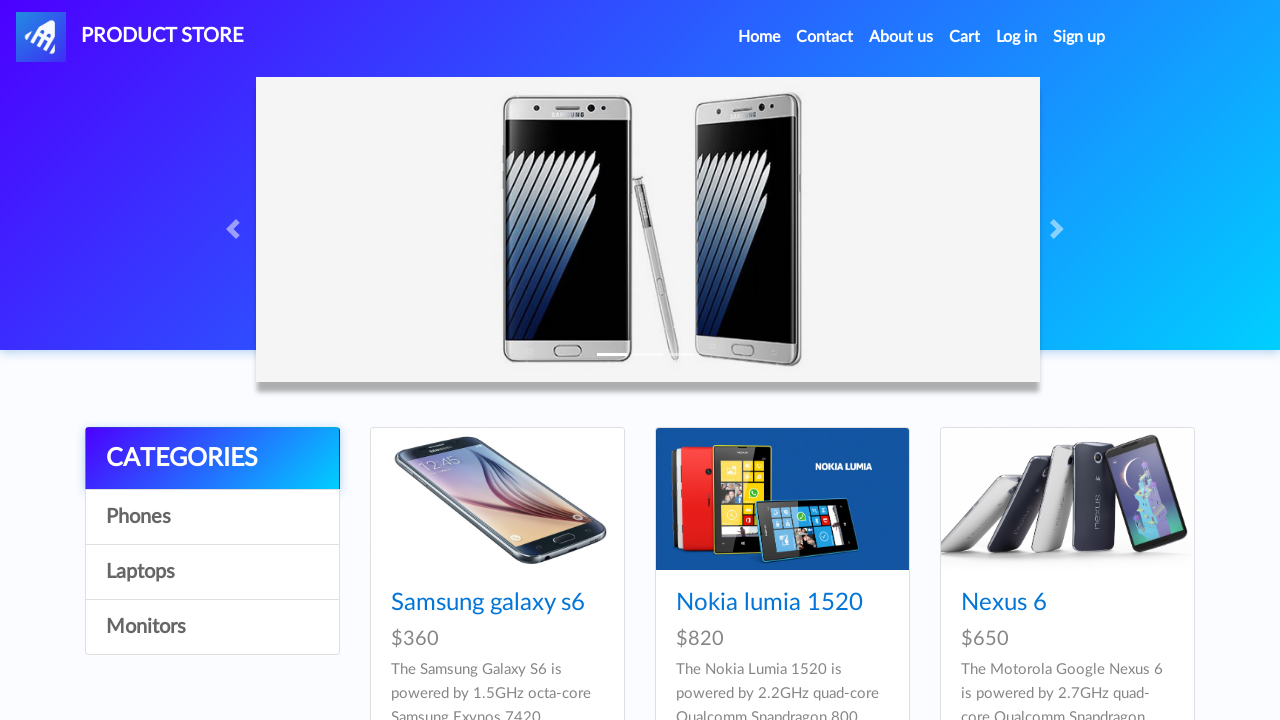

Waited for Sony Xperia Z5 price element selector to be available
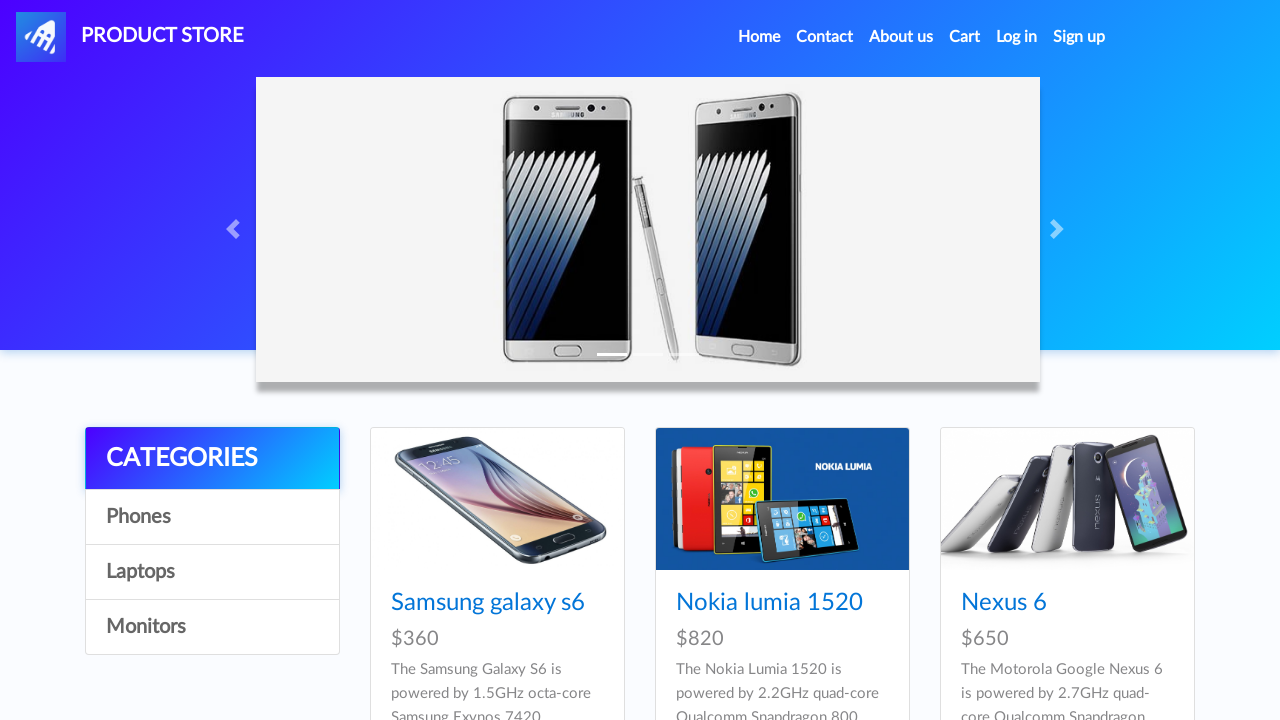

Located the price element of Sony Xperia Z5 product
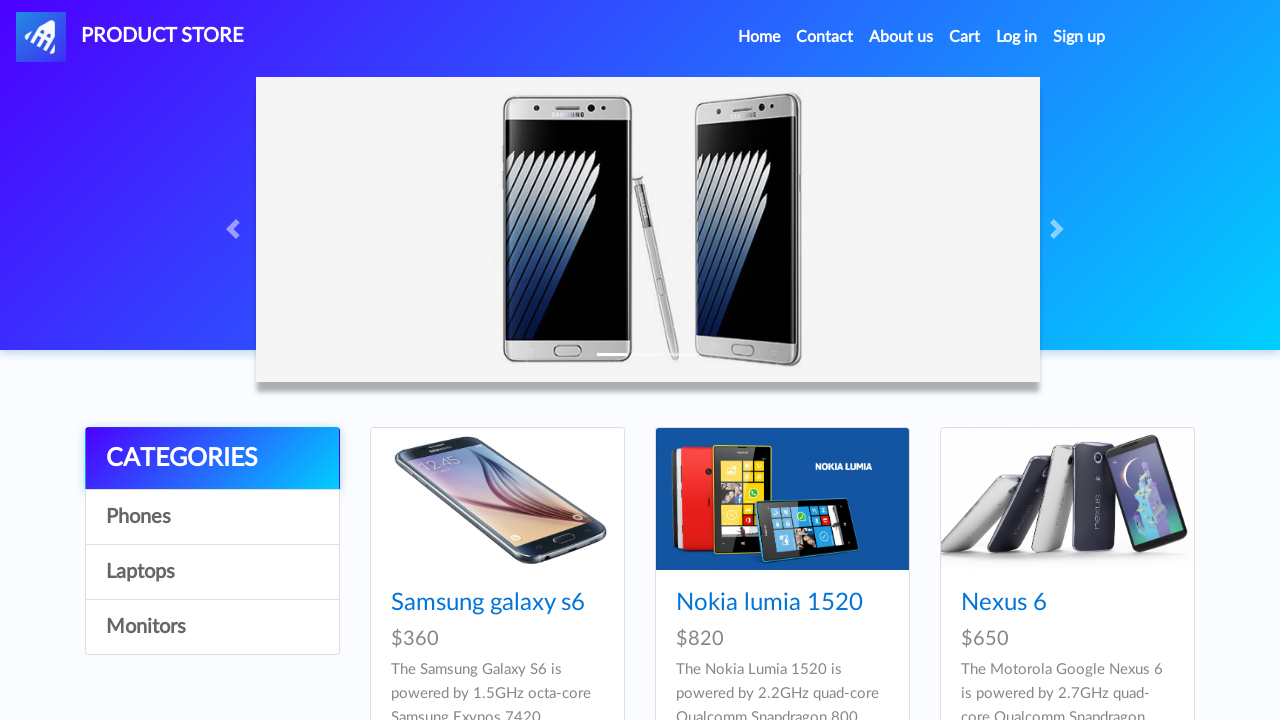

Price element of Sony Xperia Z5 became visible
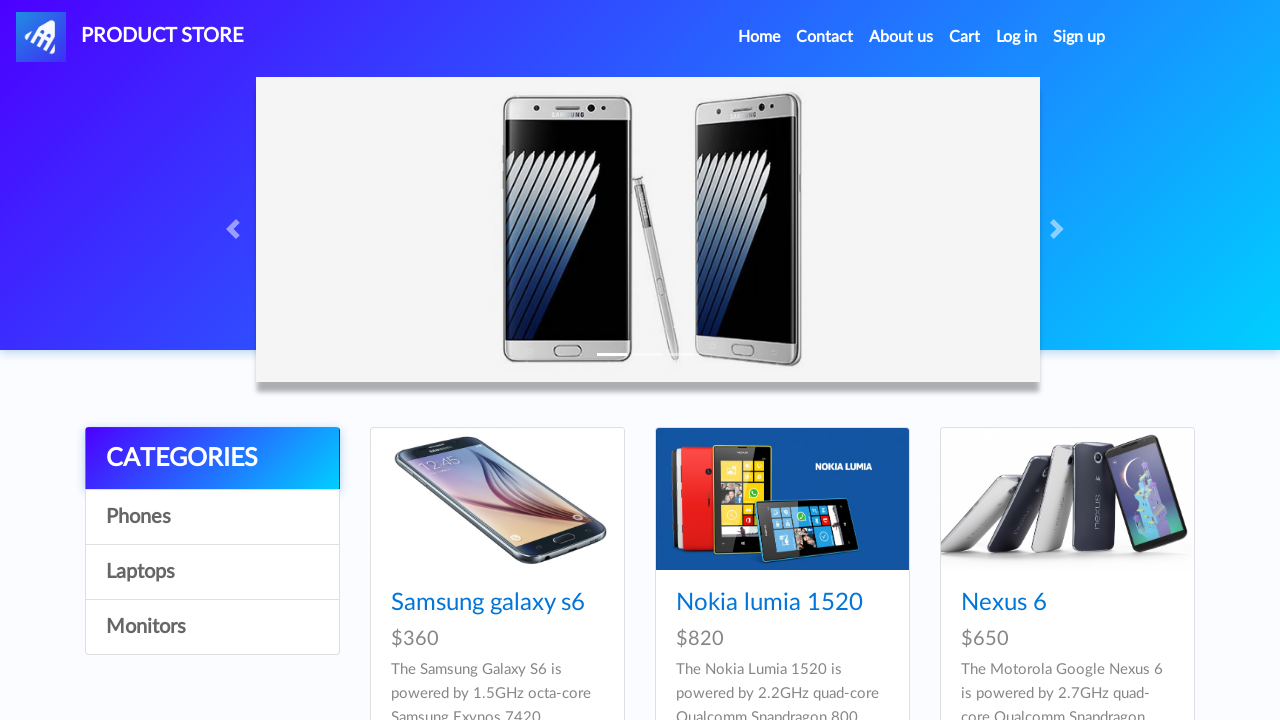

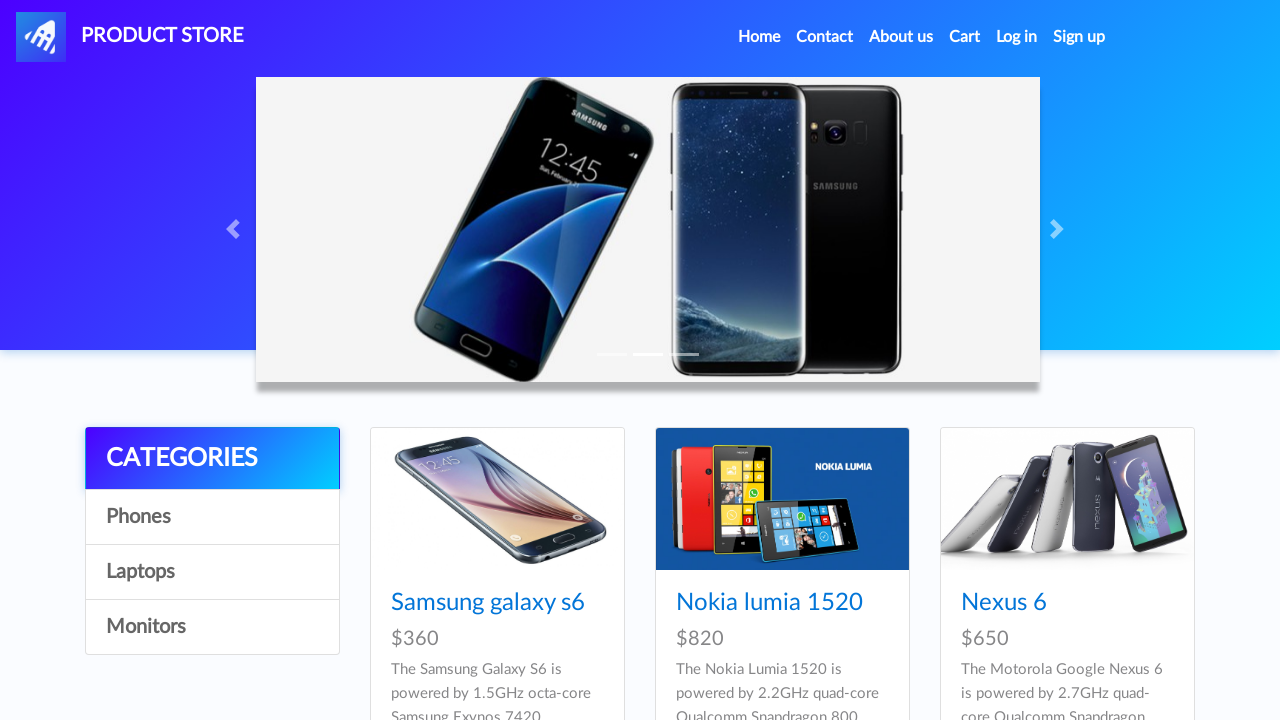